Tests form validation by submitting a student registration form with an intentionally invalid email format (double @@ symbol) to verify that the form rejects invalid email addresses.

Starting URL: https://demoqa.com/automation-practice-form

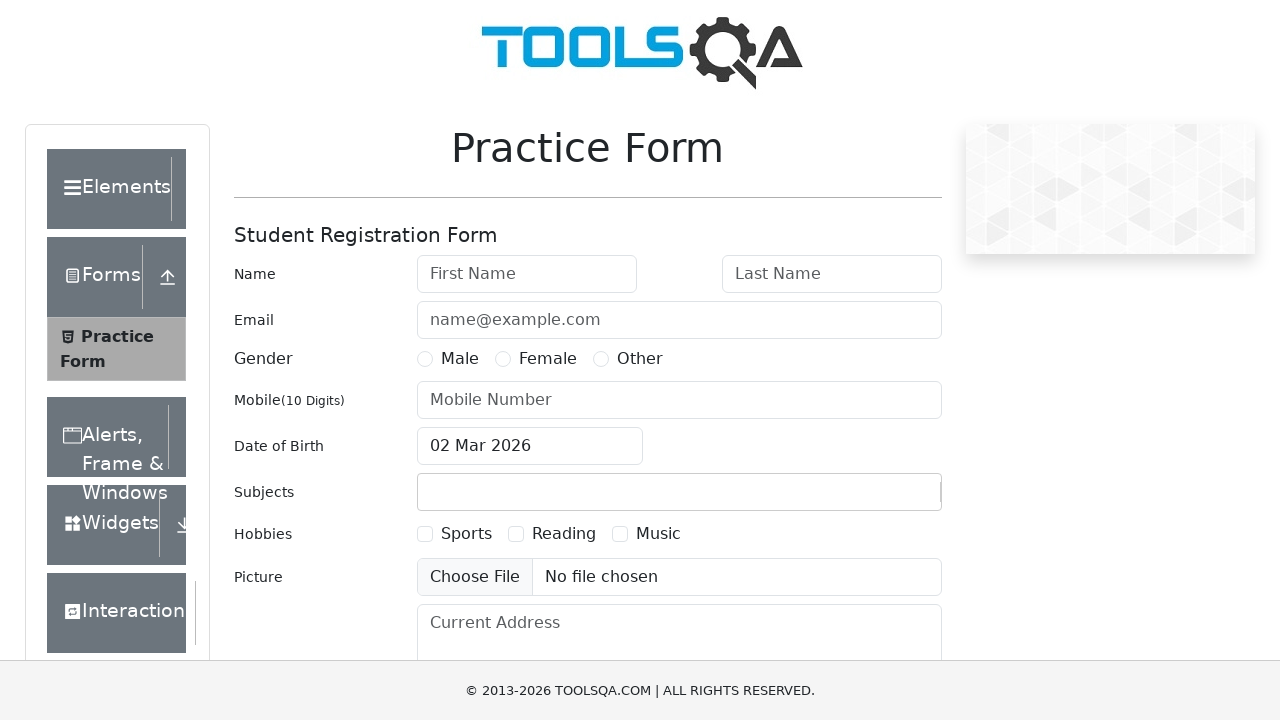

Filled first name field with 'Udani' on #firstName
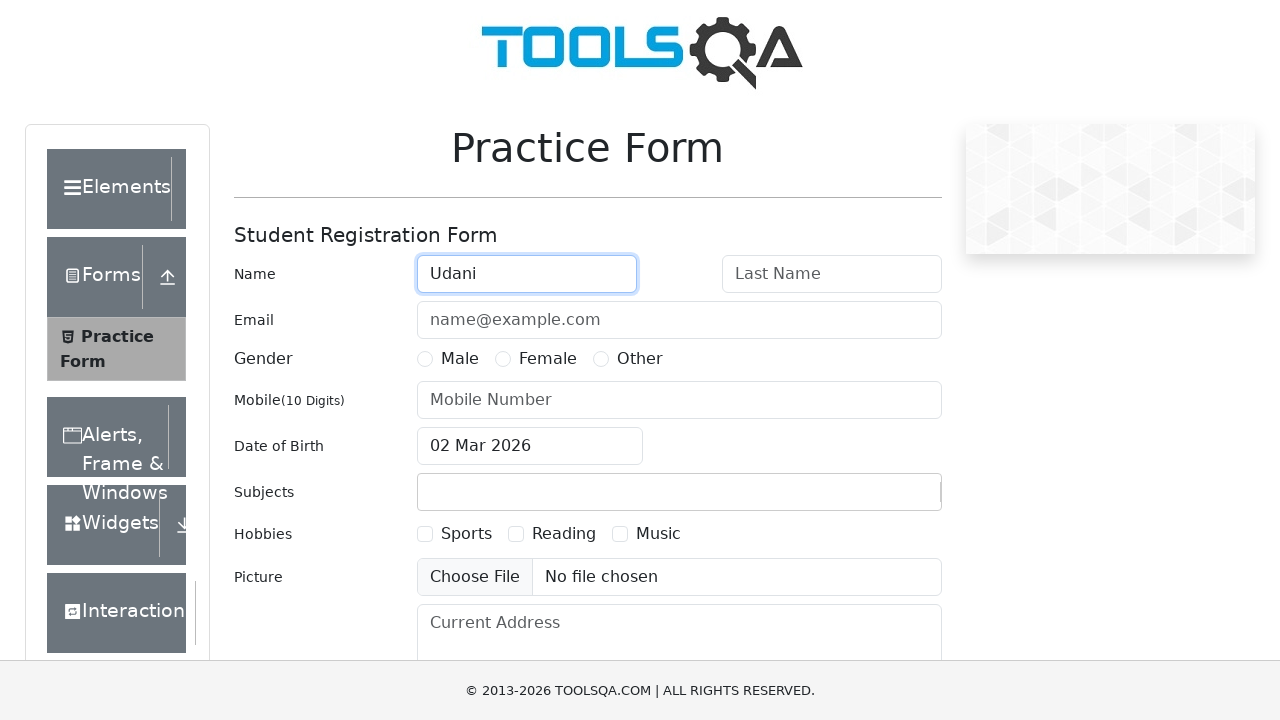

Filled last name field with 'Ingeetha' on #lastName
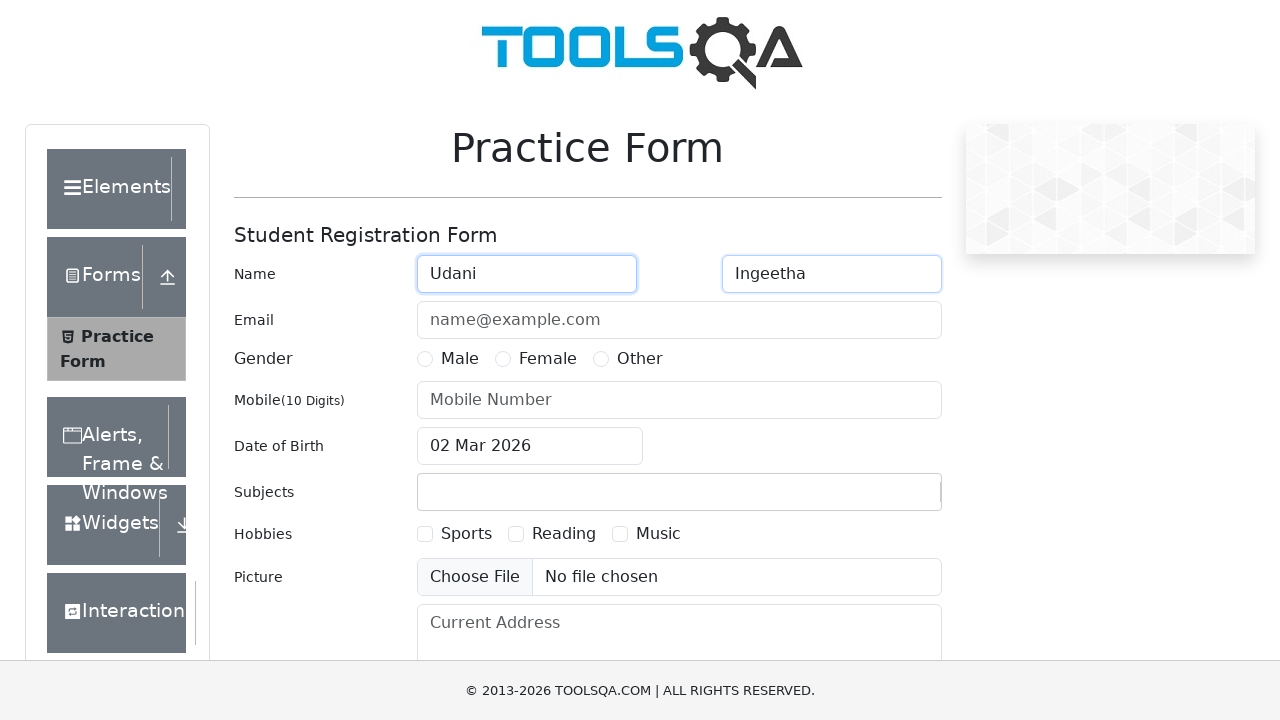

Filled email field with invalid email 'udani@@gmail.com' (double @@ symbol) on #userEmail
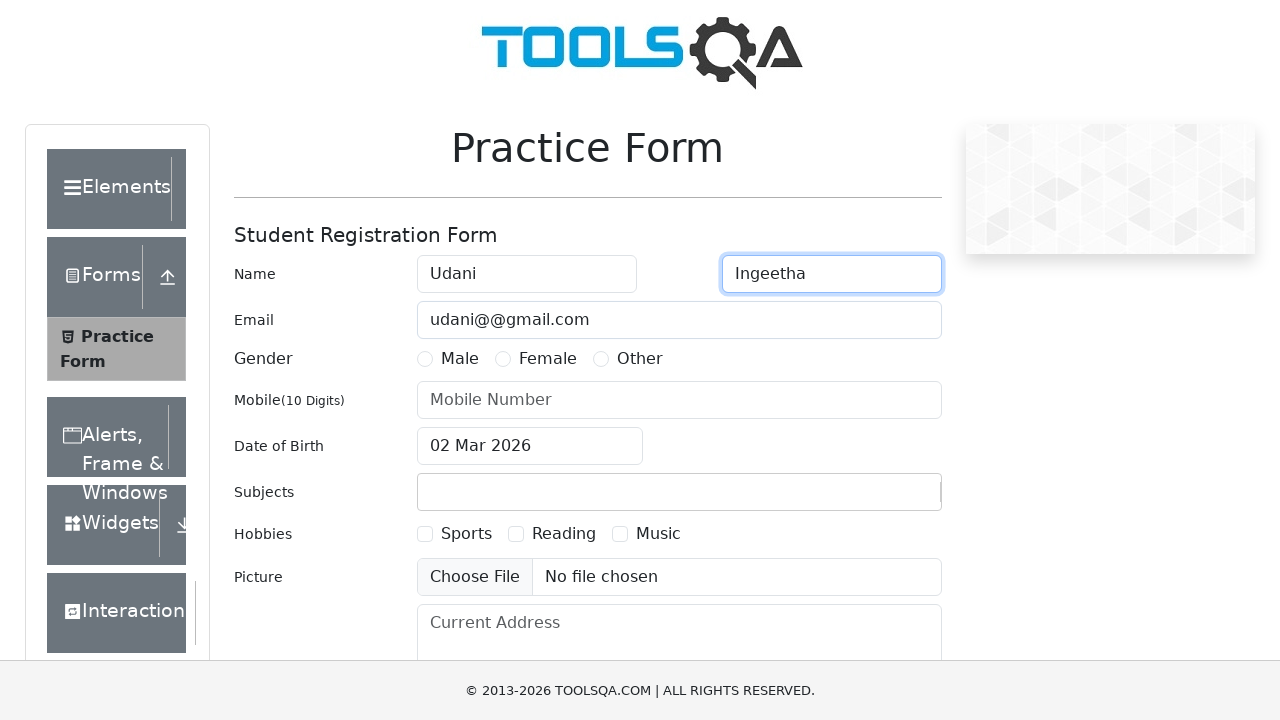

Selected Female gender option at (548, 359) on label[for='gender-radio-2']
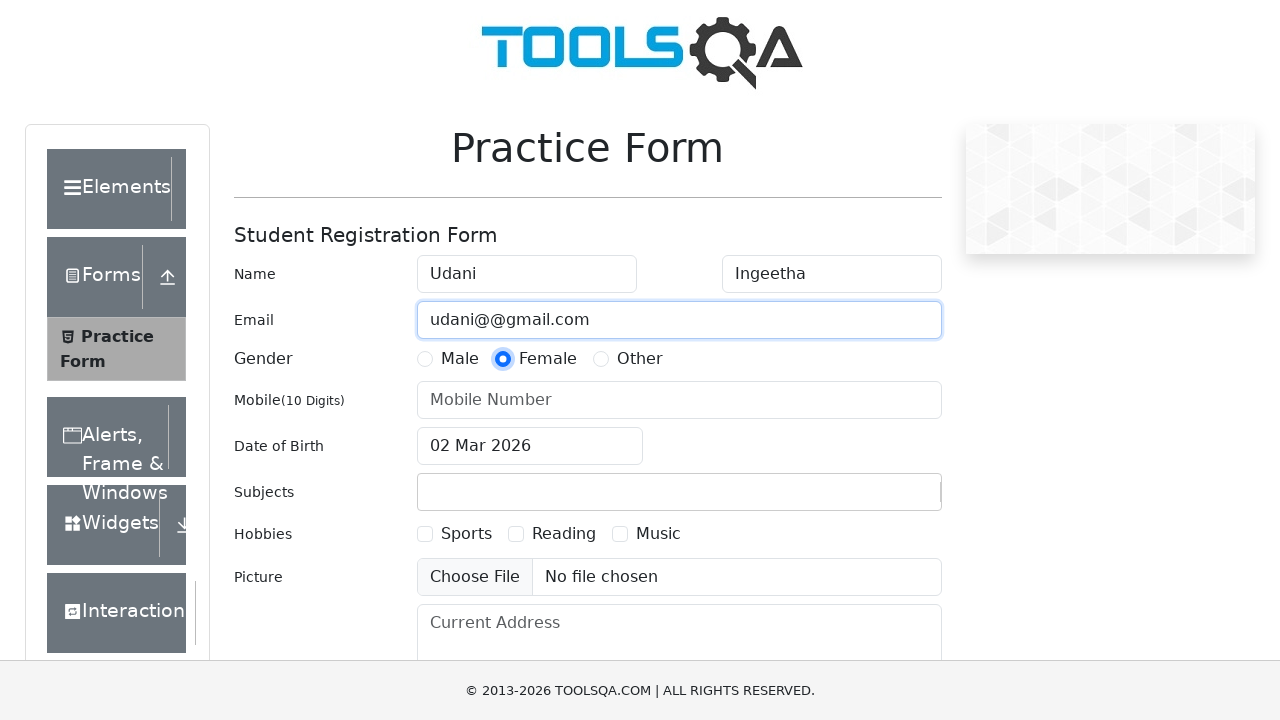

Filled mobile number field with '0773540927' on #userNumber
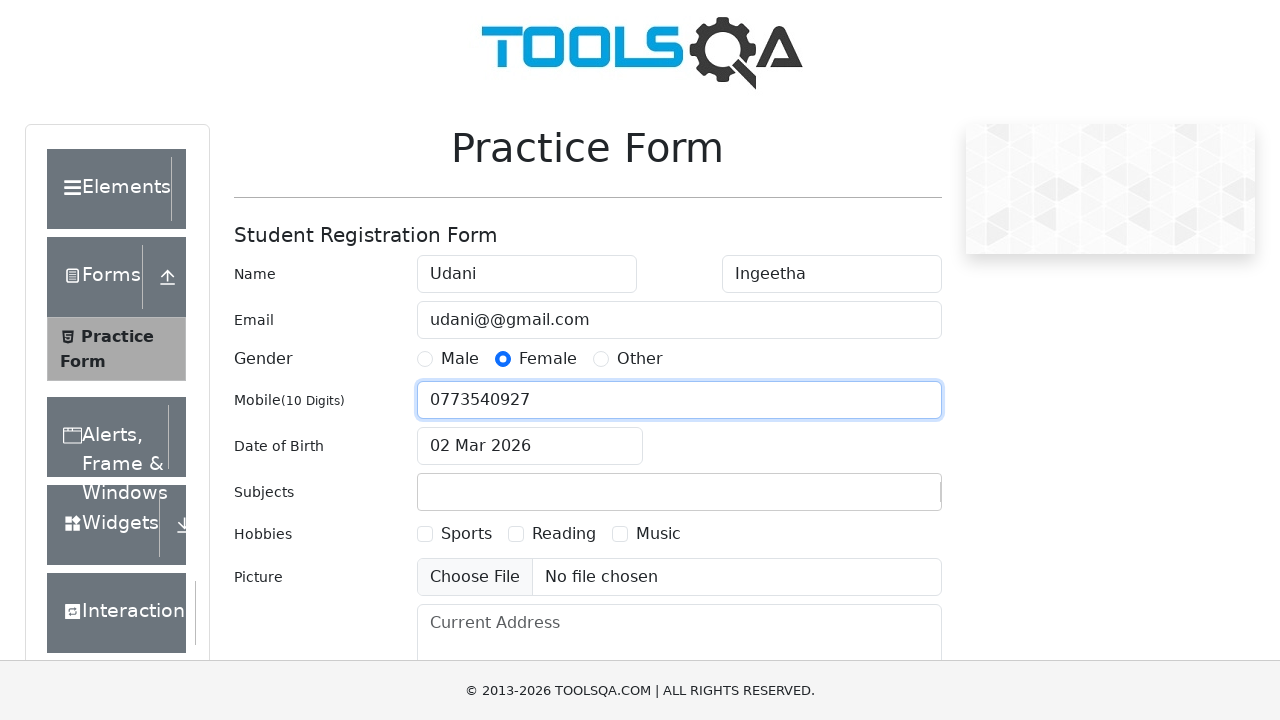

Clicked date of birth input field at (530, 446) on #dateOfBirthInput
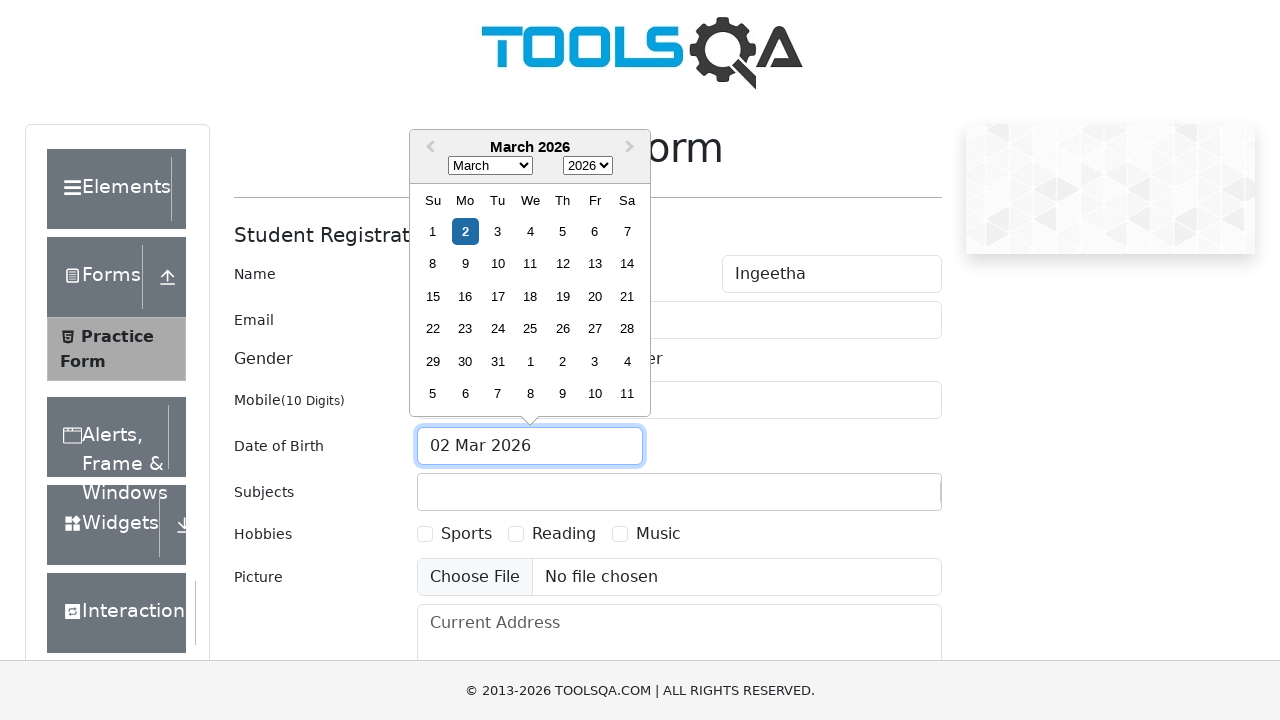

Selected all text in date field using Ctrl+A
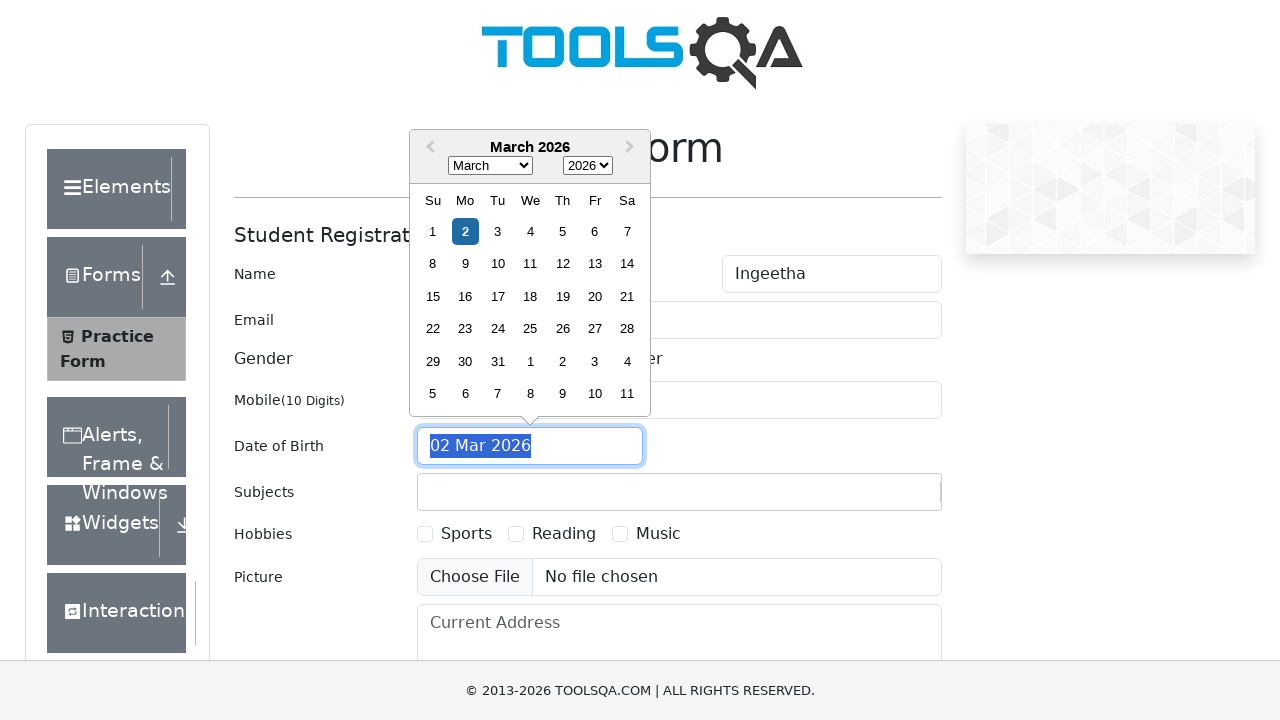

Typed date of birth '10 Feb 2025'
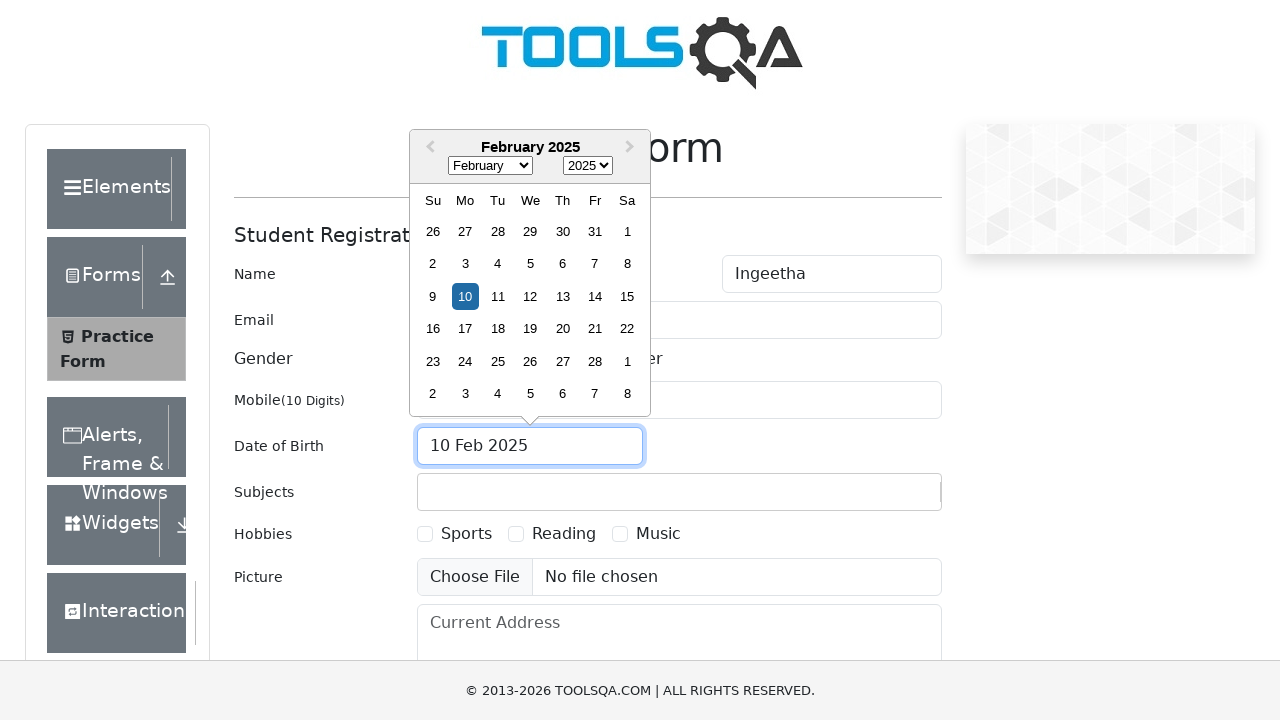

Pressed Enter to confirm date of birth
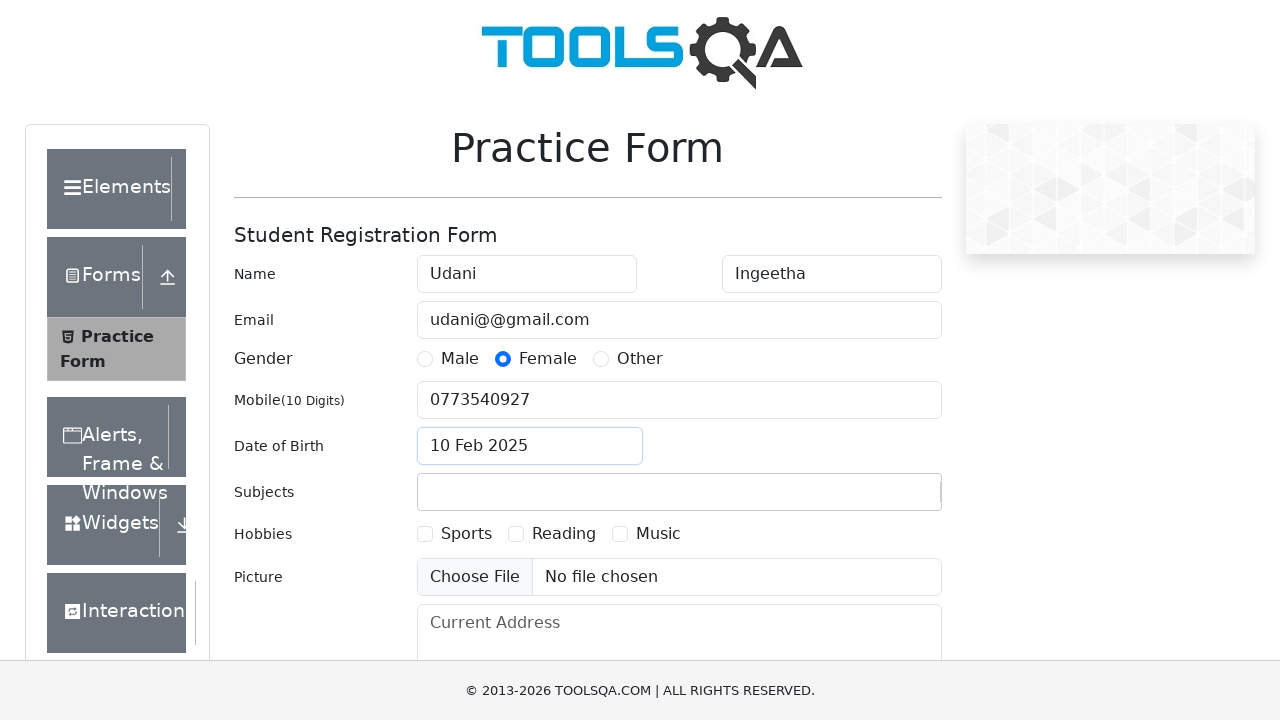

Filled subjects field with 'Maths' on #subjectsInput
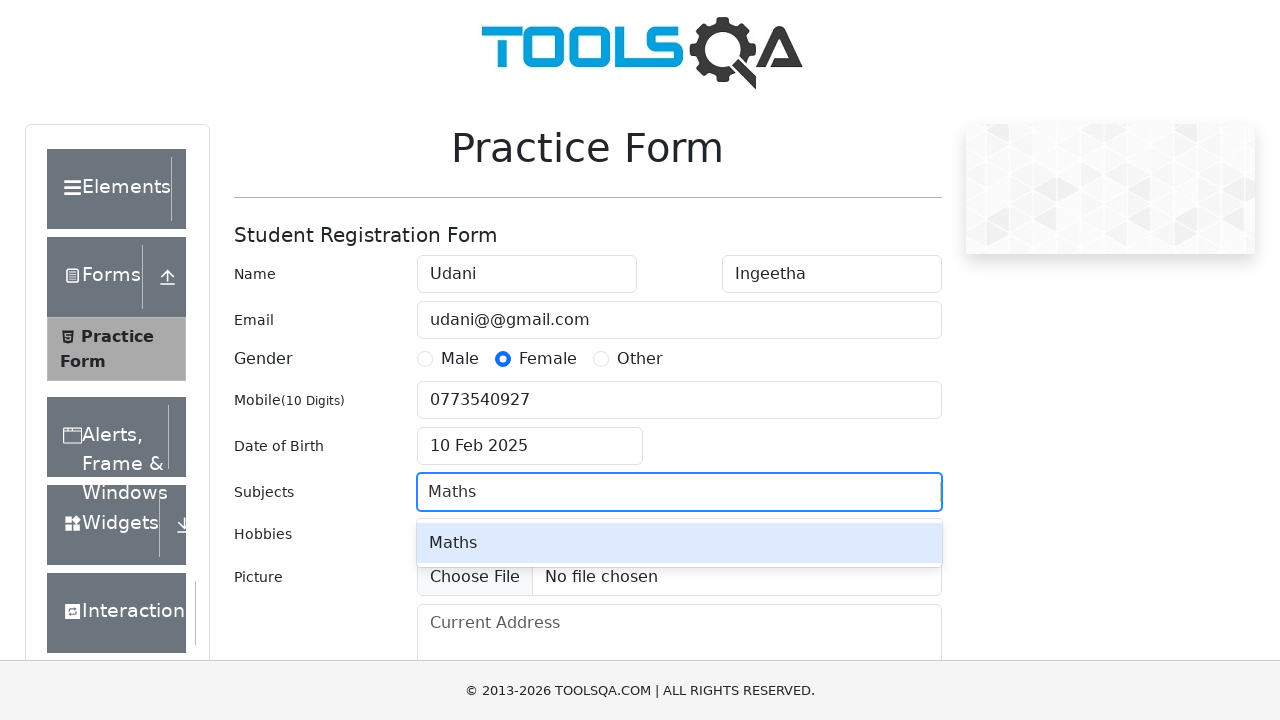

Pressed Enter to add Maths subject
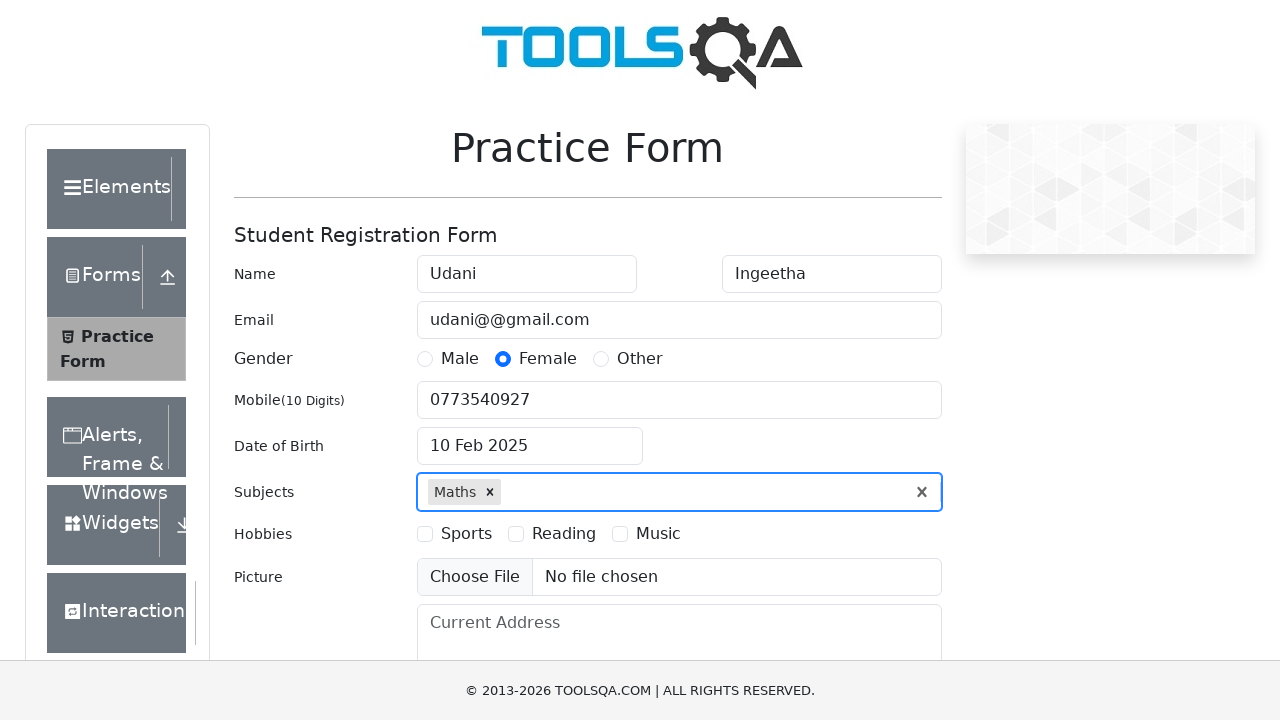

Filled subjects field with 'Computer Science' on #subjectsInput
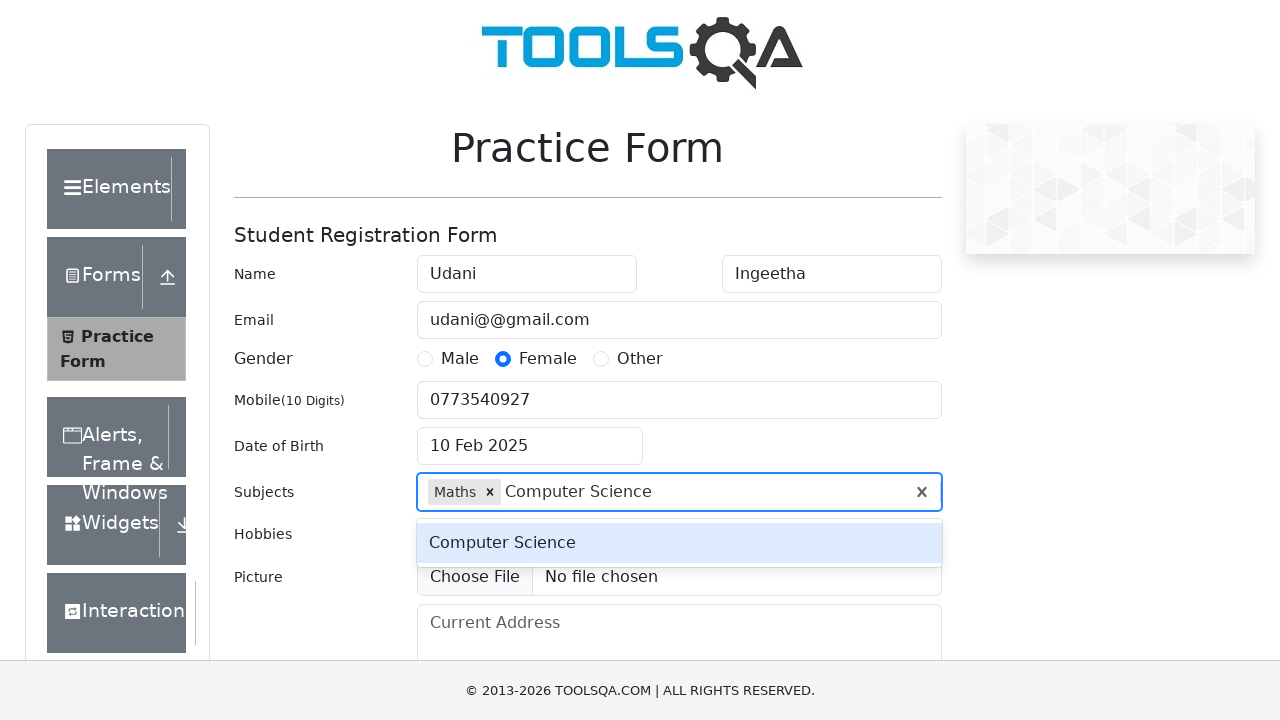

Pressed Enter to add Computer Science subject
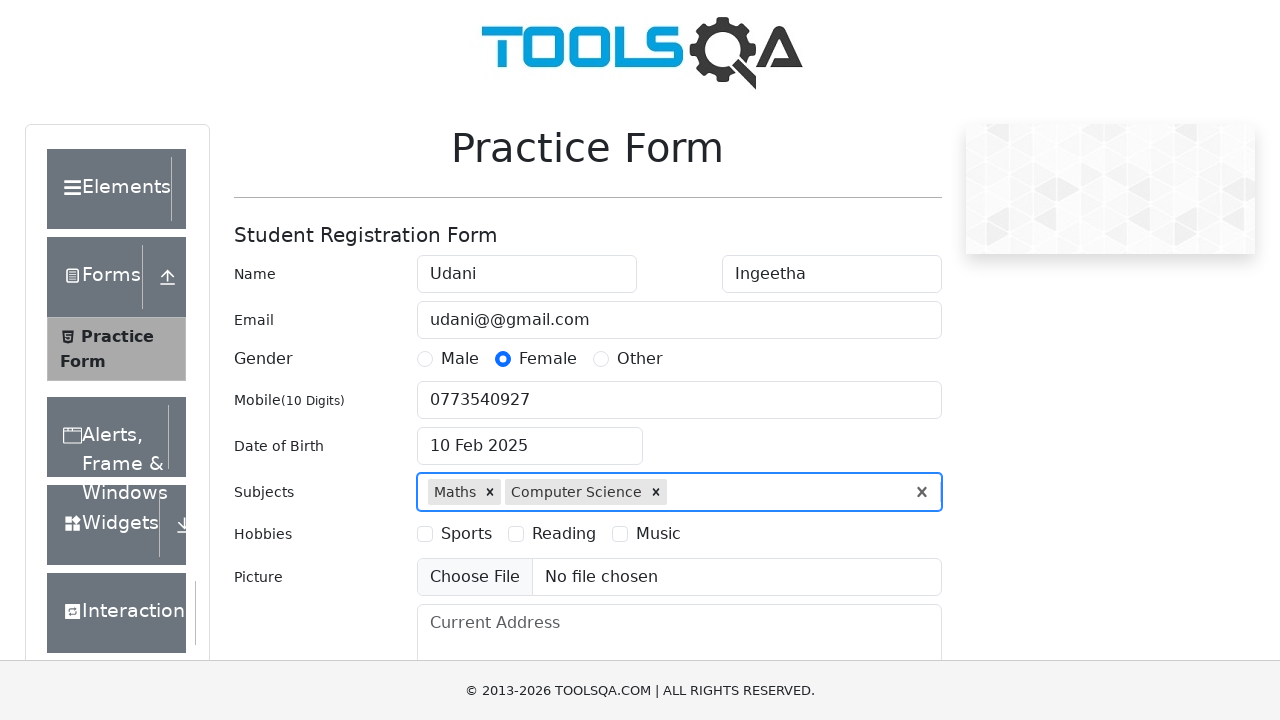

Filled current address field with '402,1/2, Ranmuthugala, Kadawatha' on #currentAddress
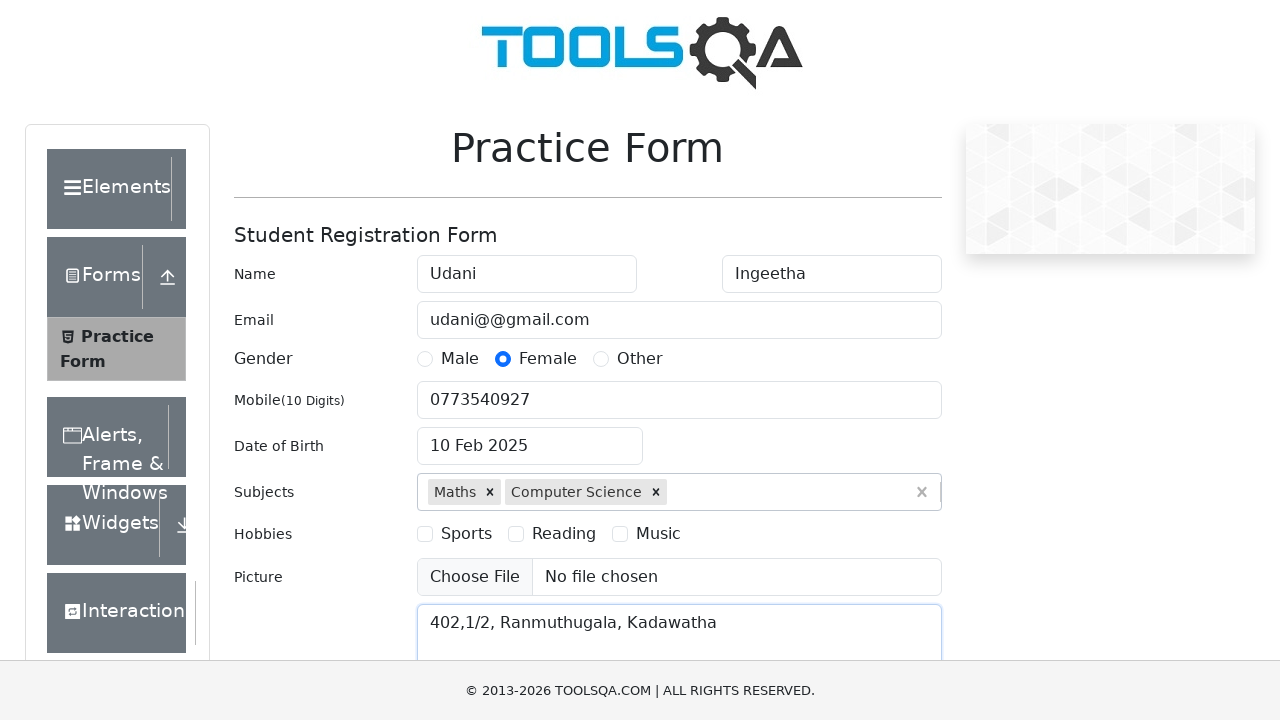

Clicked state dropdown at (527, 437) on #state
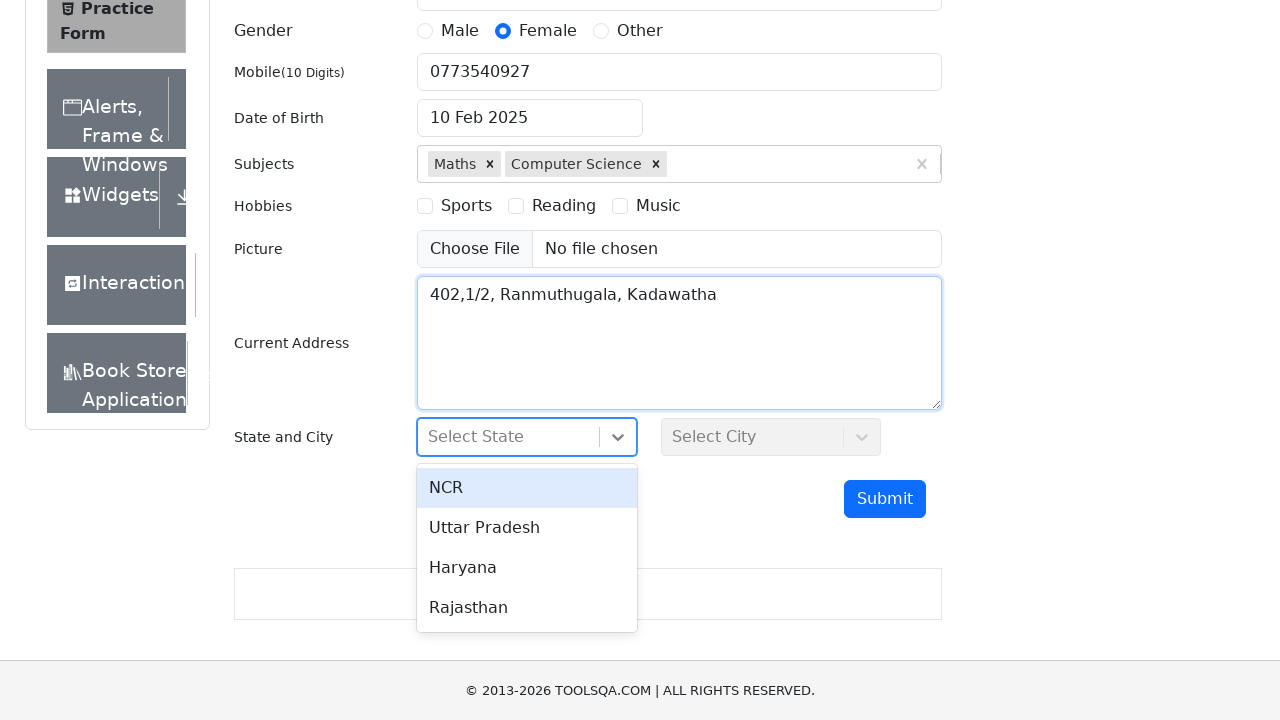

Selected 'NCR' from state dropdown at (527, 488) on xpath=//div[text()='NCR']
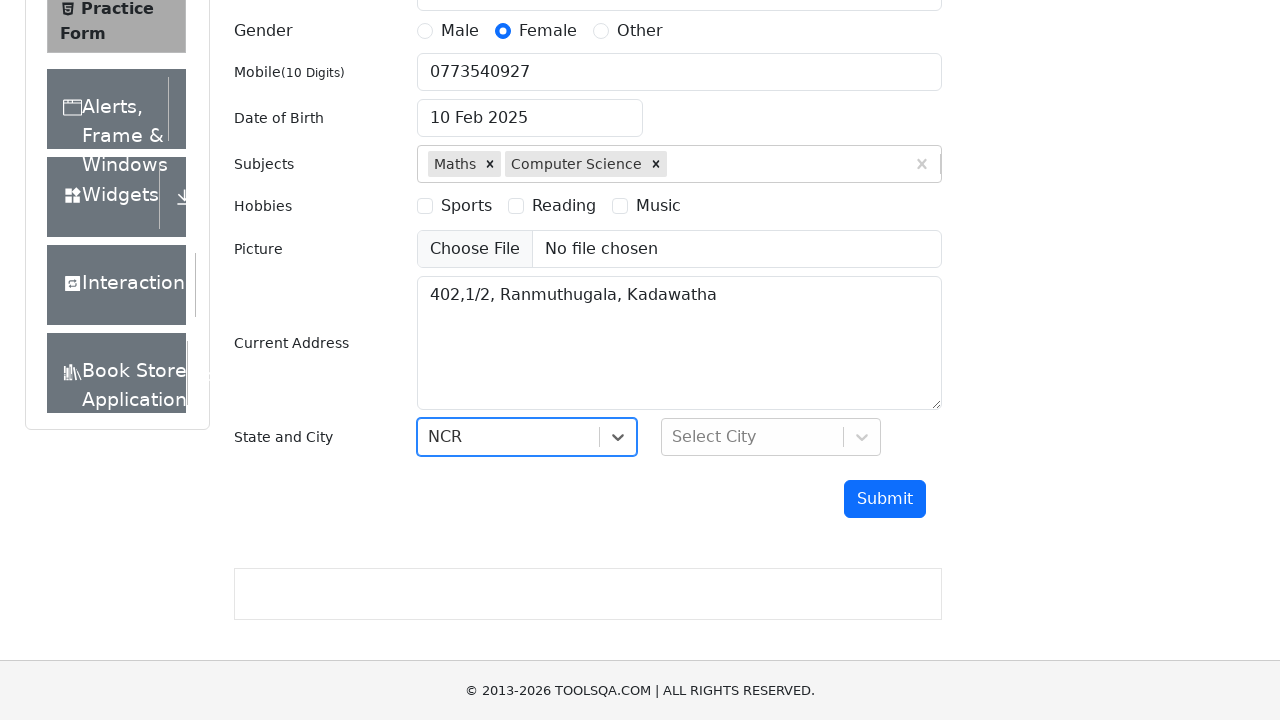

Clicked city dropdown at (771, 437) on #city
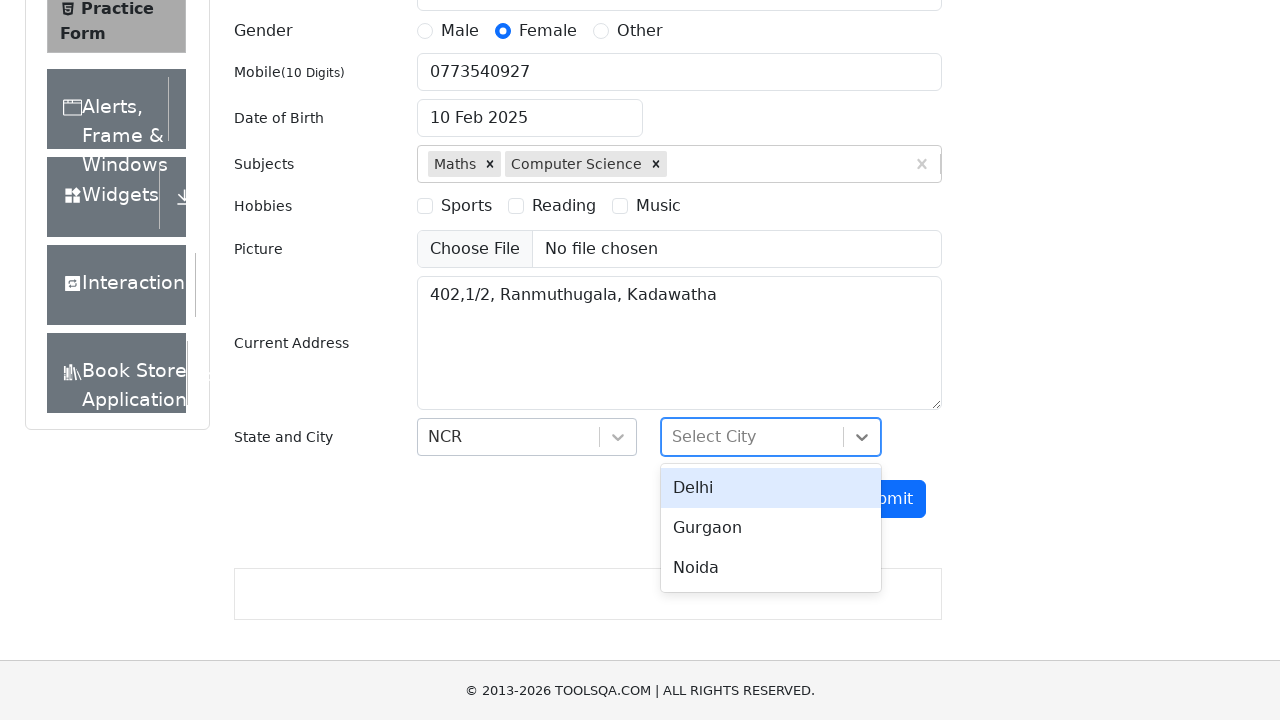

Selected 'Delhi' from city dropdown at (771, 488) on xpath=//div[text()='Delhi']
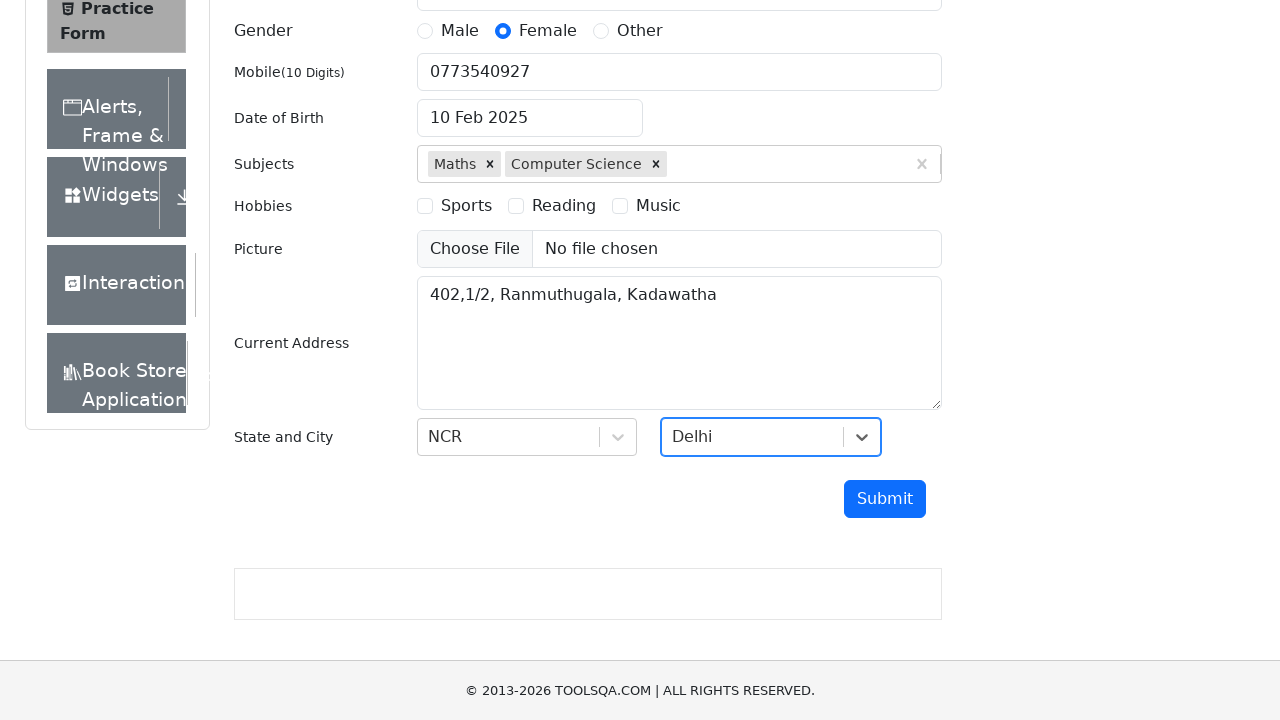

Clicked submit button to attempt form submission with invalid email at (885, 499) on #submit
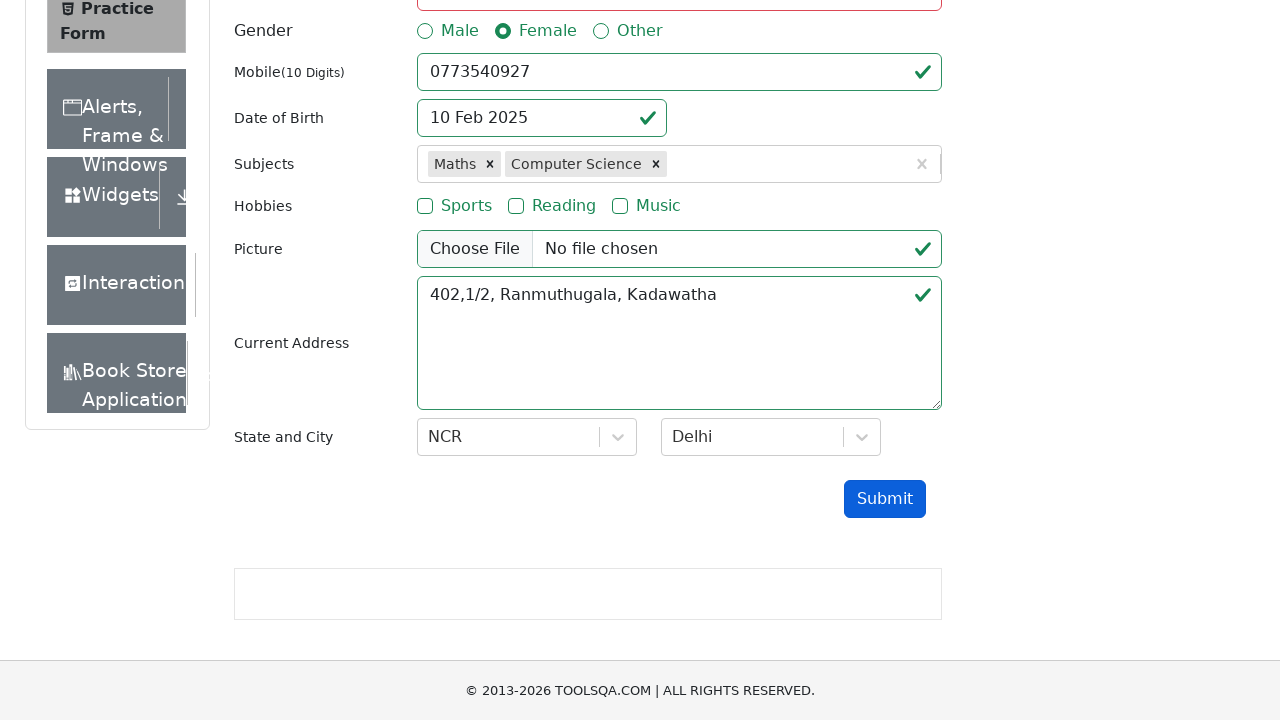

Waited 2 seconds to observe form validation response to invalid email
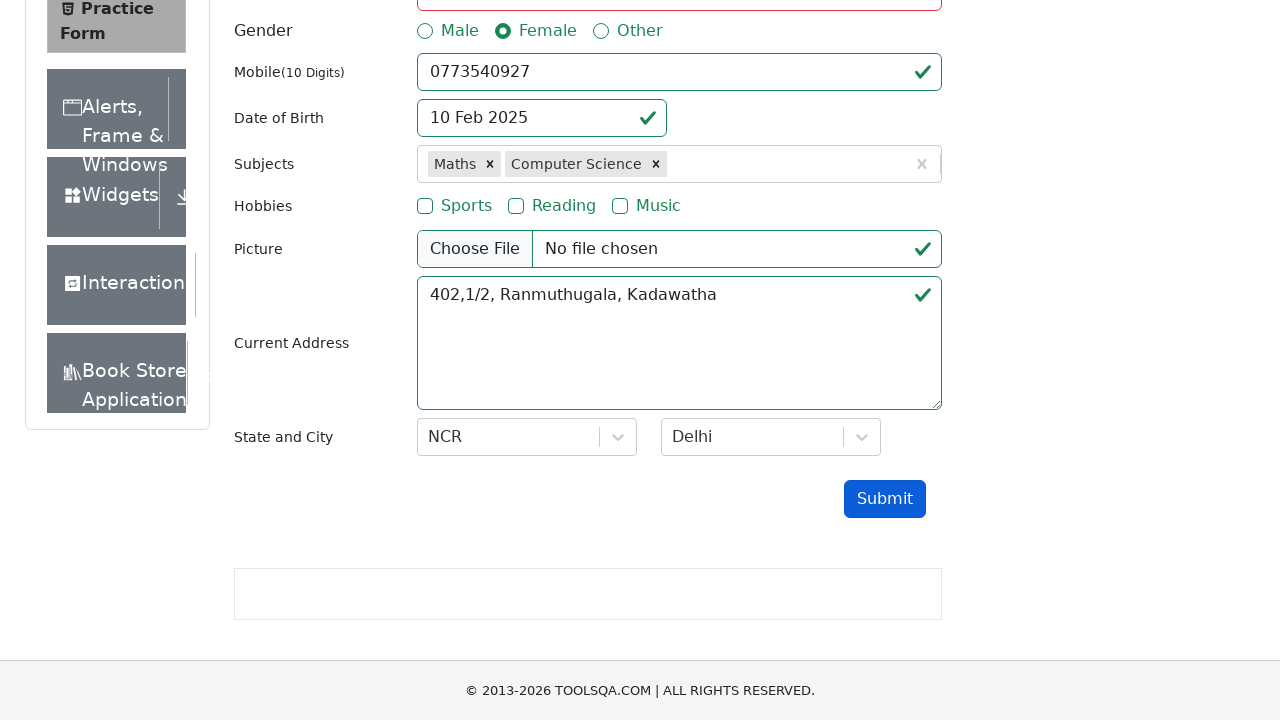

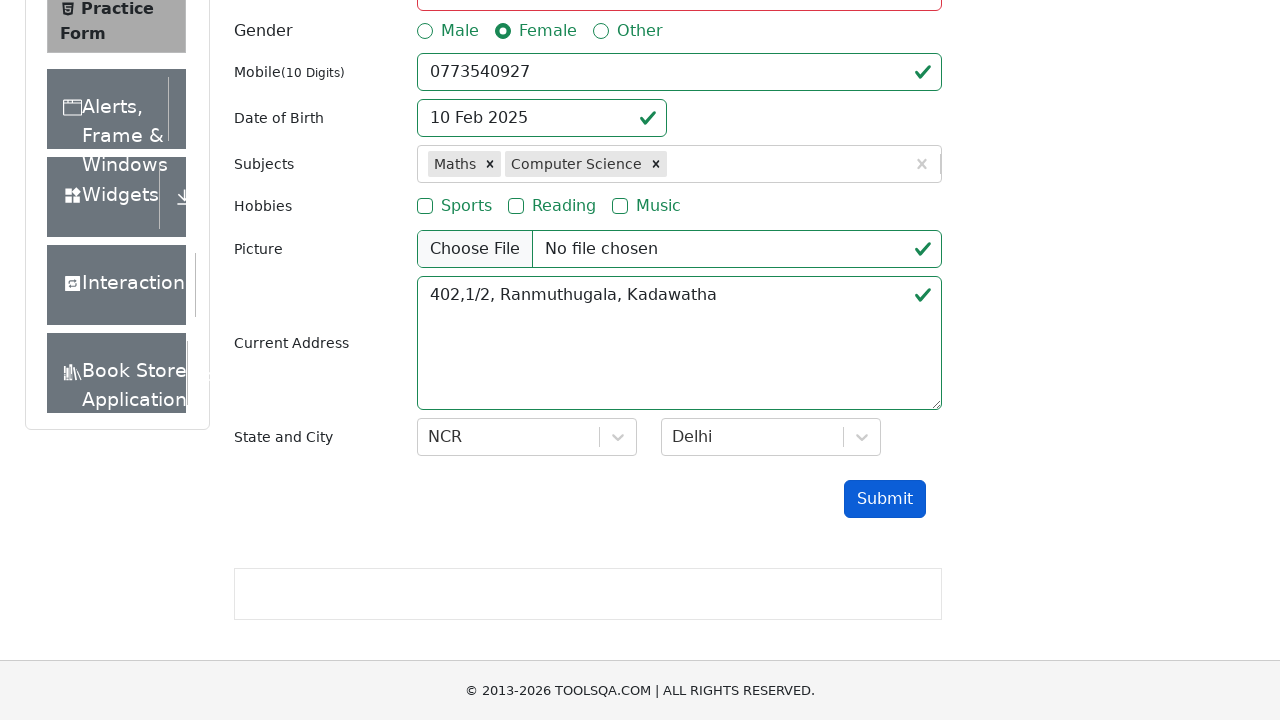